Tests various XPath selector techniques by finding elements on a test page using different XPath patterns including full paths, attributes, text content, axes, and logical operators, with some assertions on element properties.

Starting URL: https://testeroprogramowania.github.io/selenium/basics.html

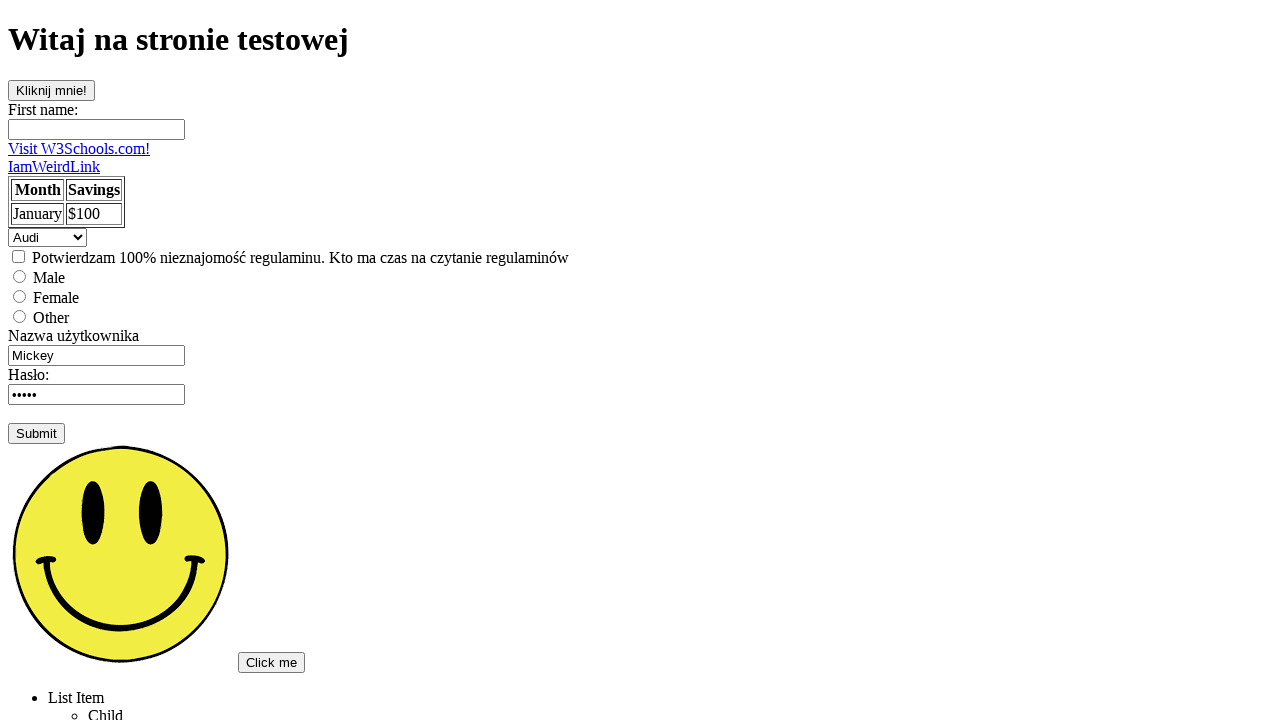

Found elements using full XPath path
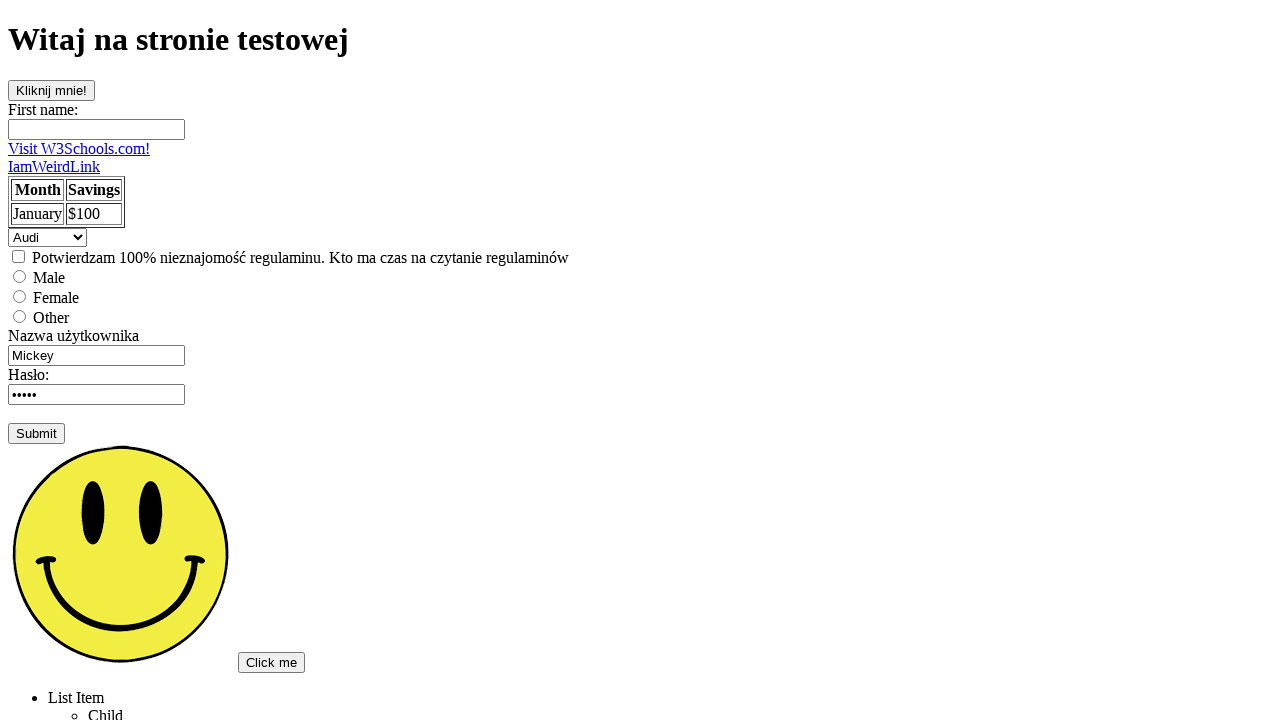

Found elements using short XPath path
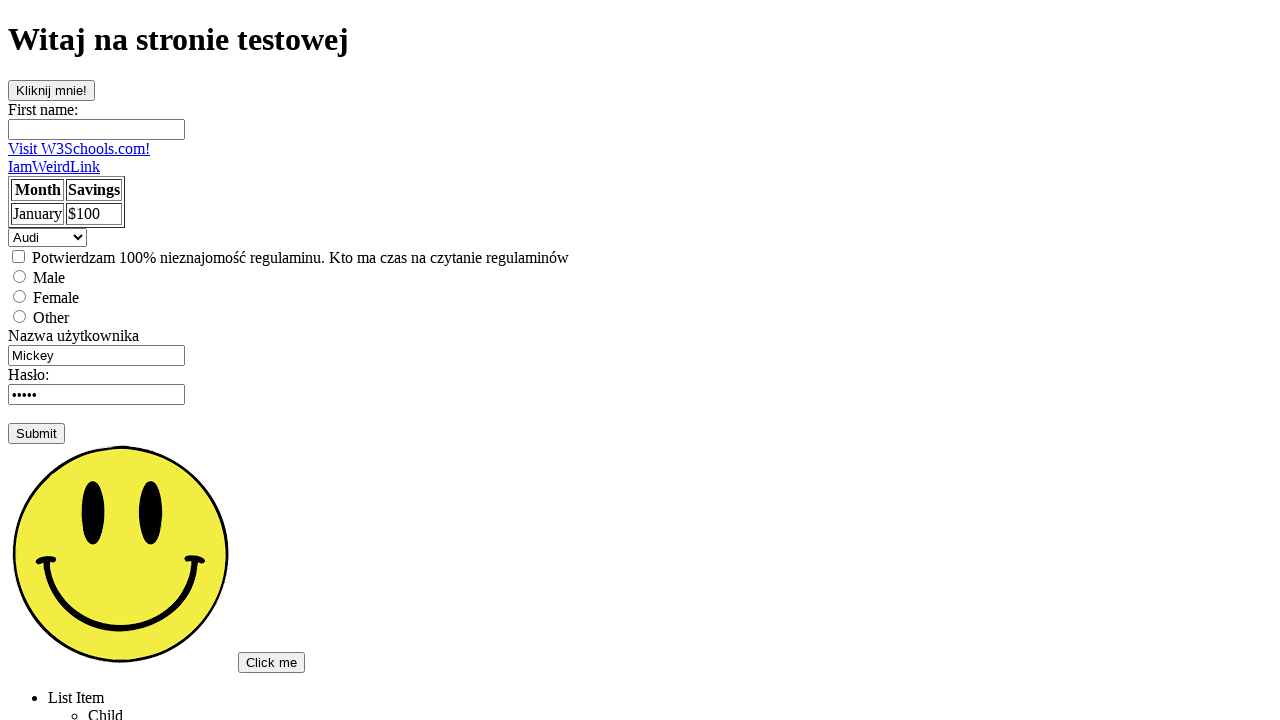

Located button with id='clickOnMe'
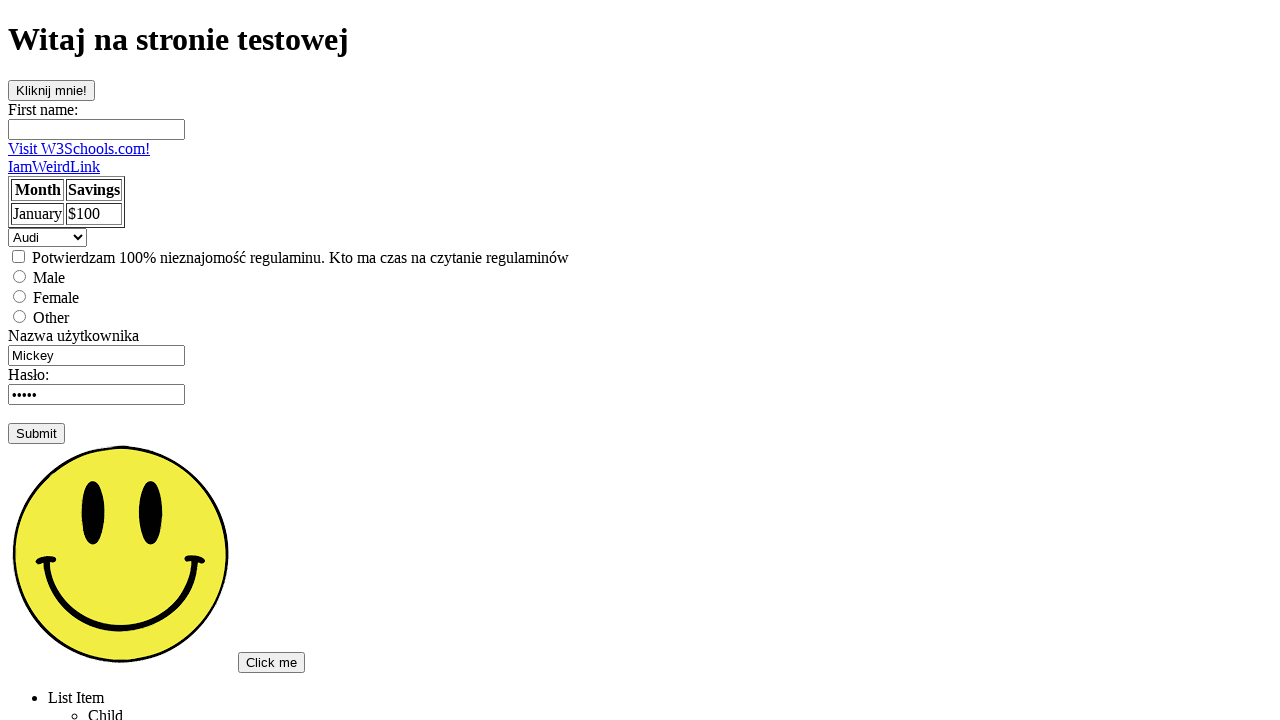

Verified button text content is 'Kliknij mnie!'
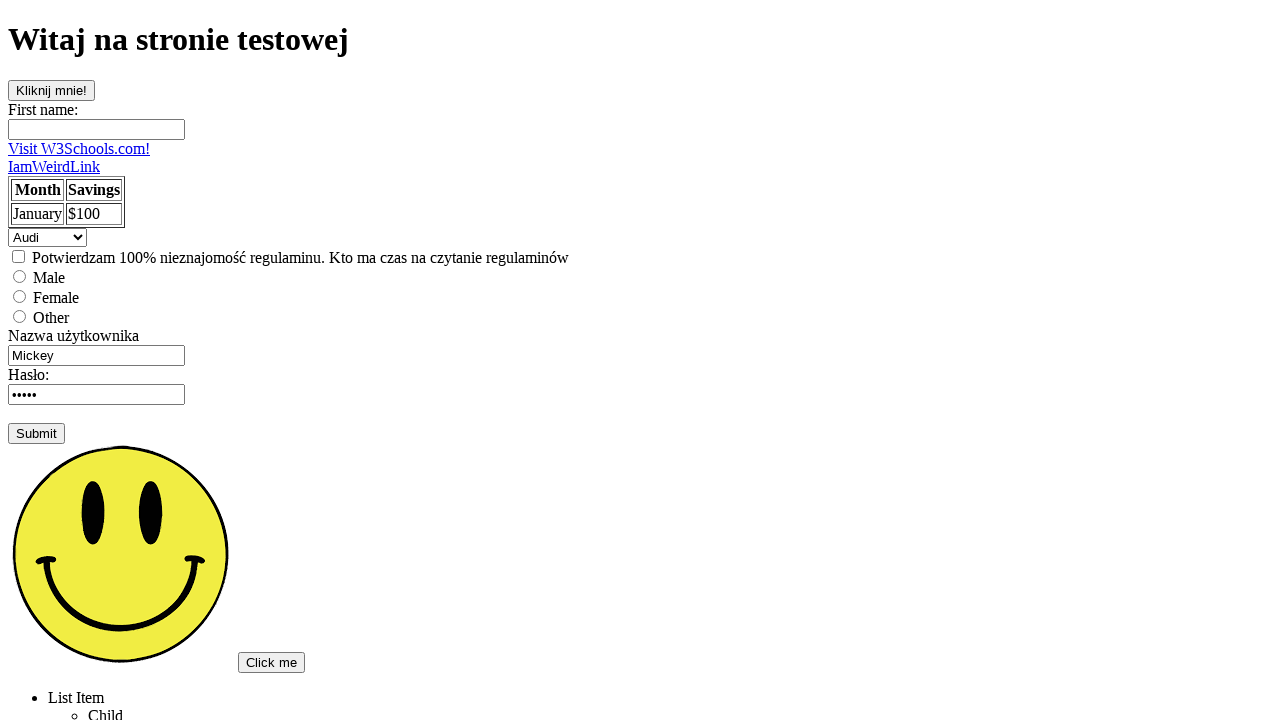

Found input element with name='fname'
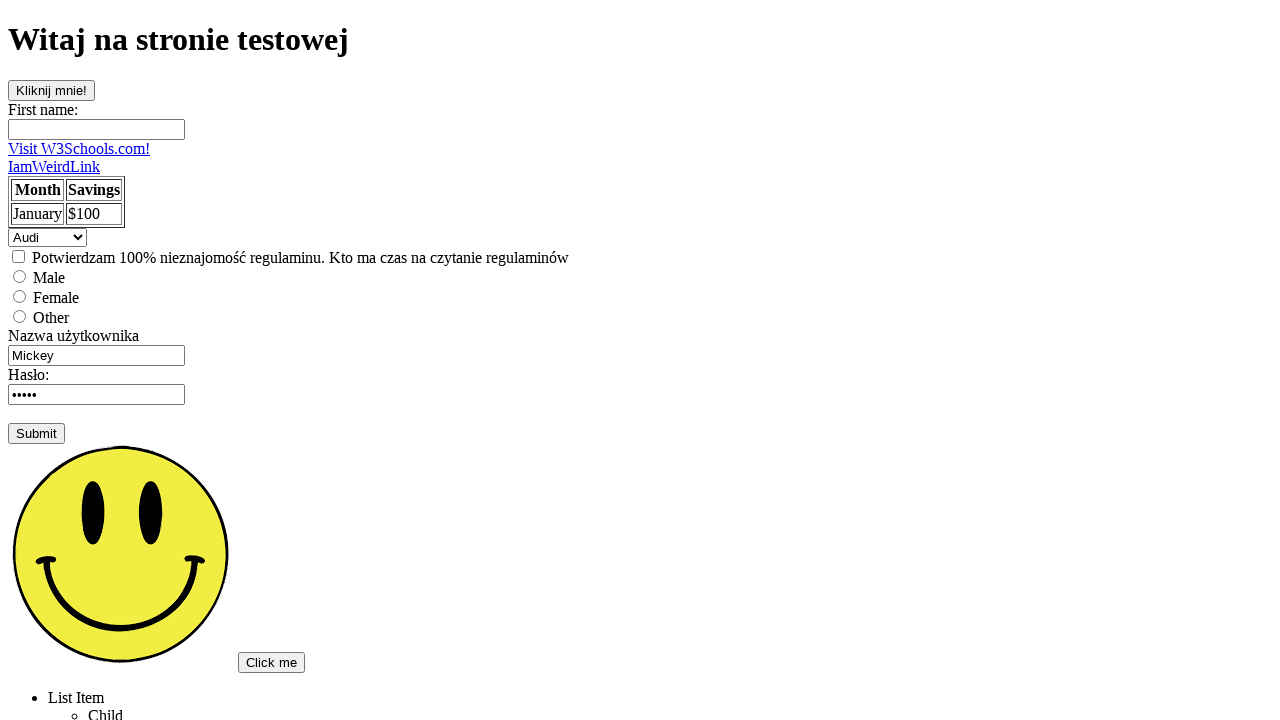

Located paragraph with class='topSecret'
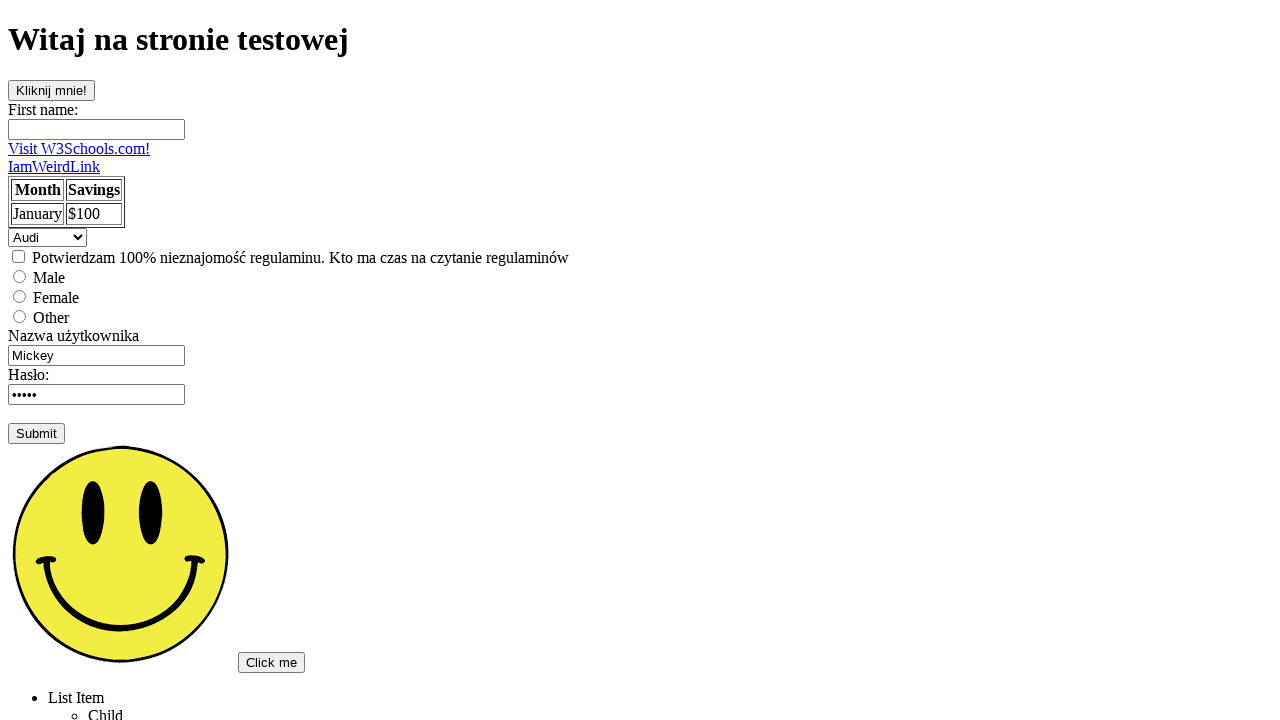

Verified that hidden paragraph is not visible
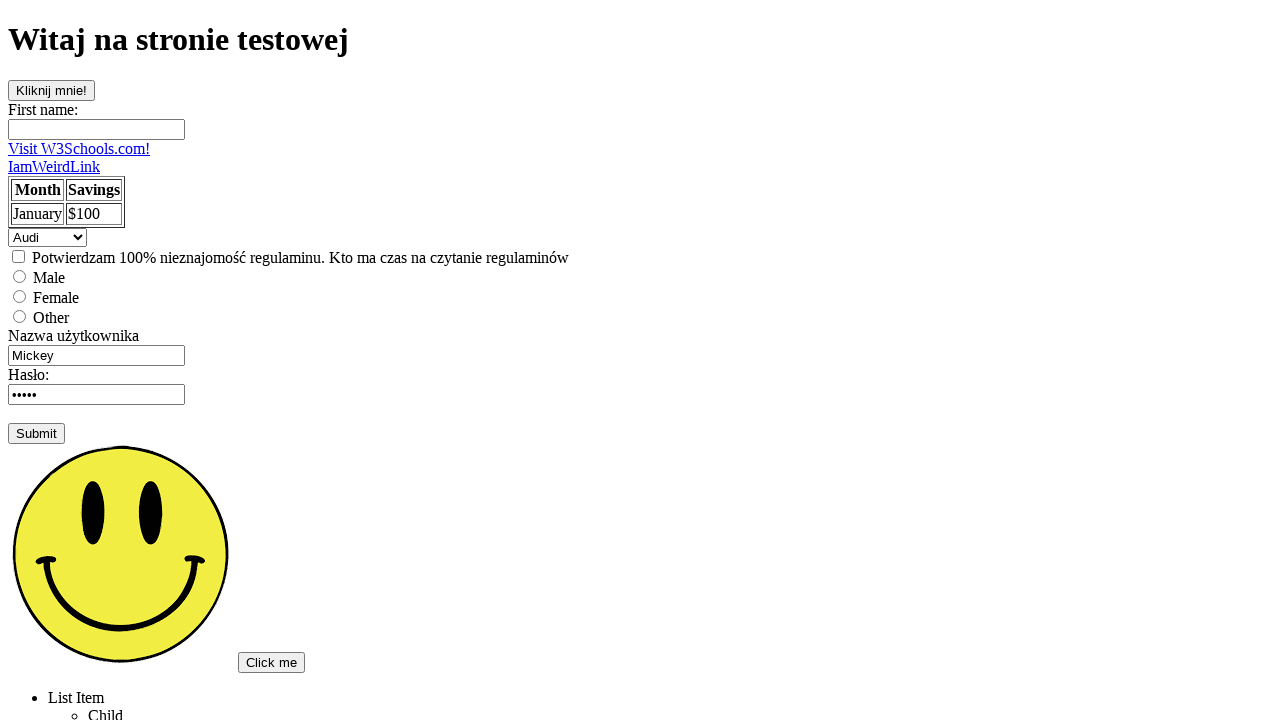

Located first input element on page
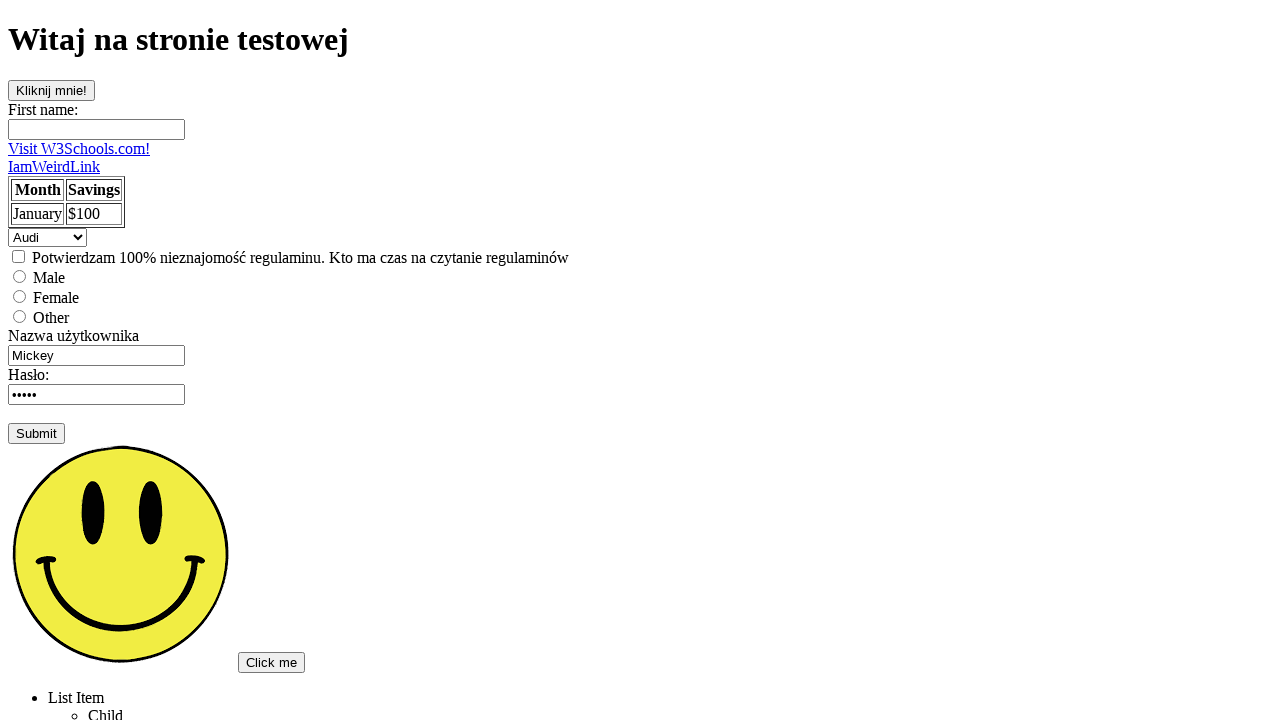

Filled first input with text 'Pierwszy znaleziony' on xpath=//input >> nth=0
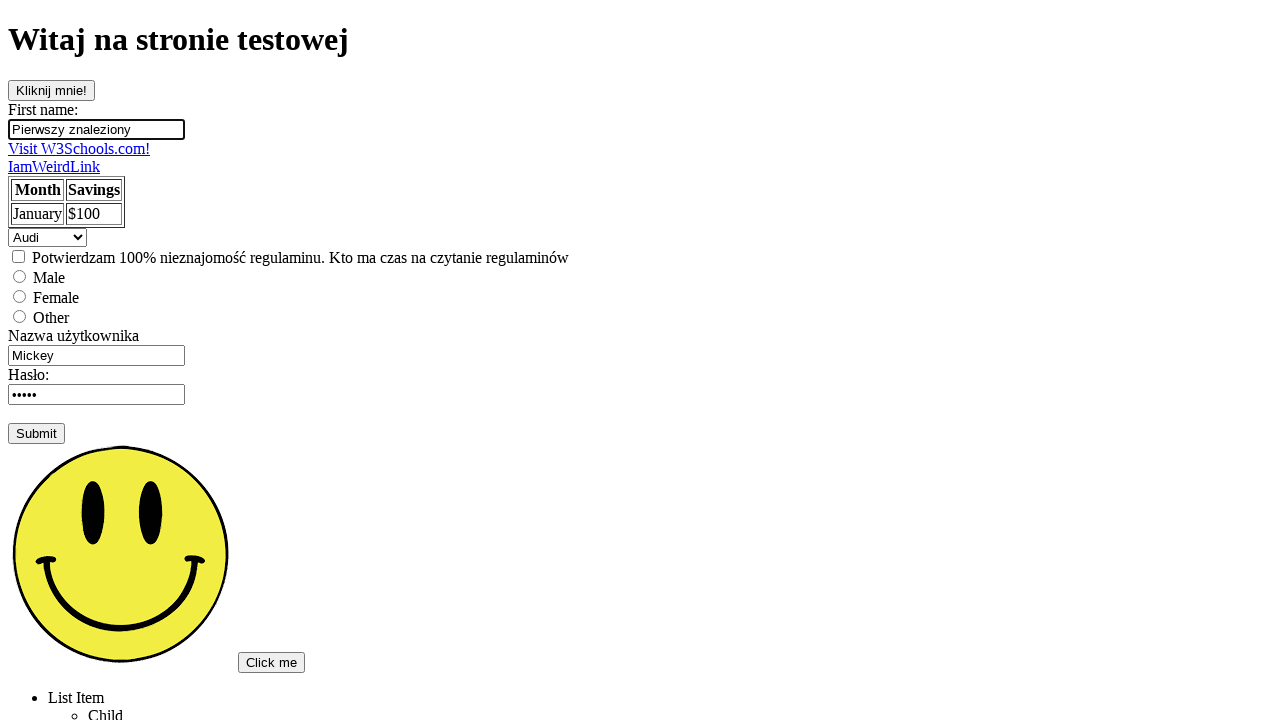

Retrieved all input elements on page
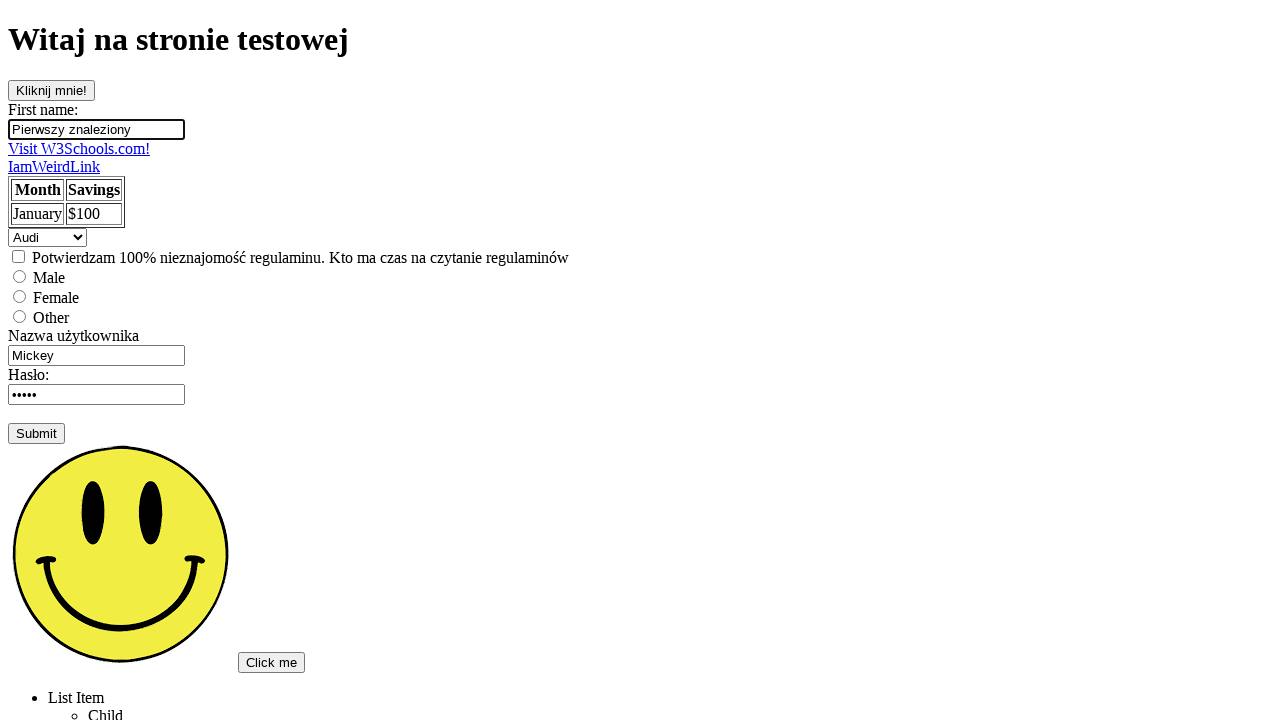

Printed input count: 8 inputs found
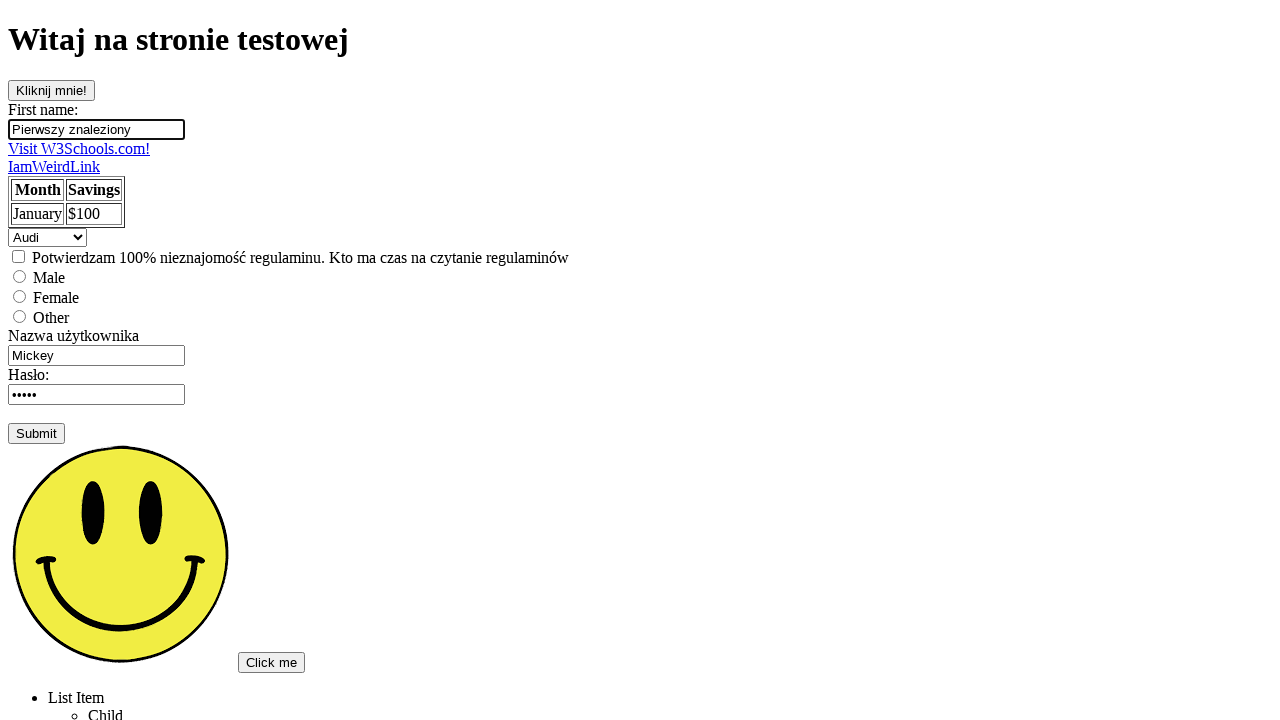

Located link with exact text 'Visit W3Schools.com!'
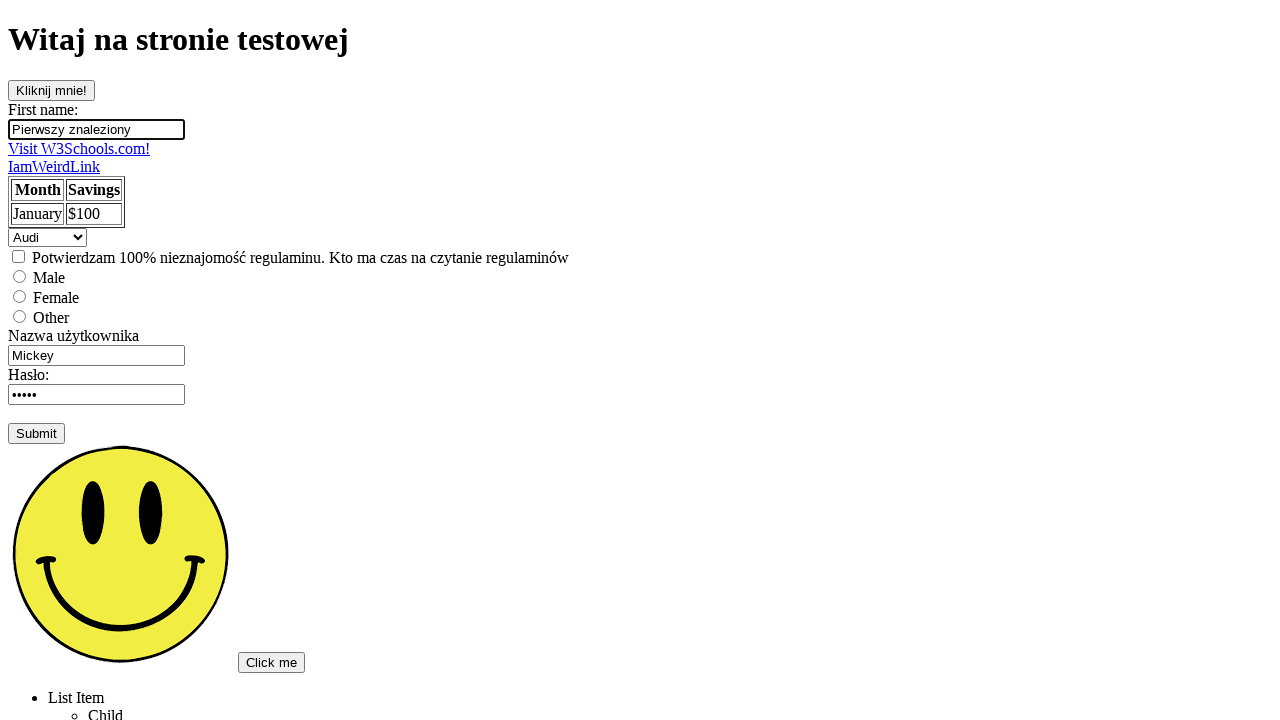

Verified link text content matches expected value
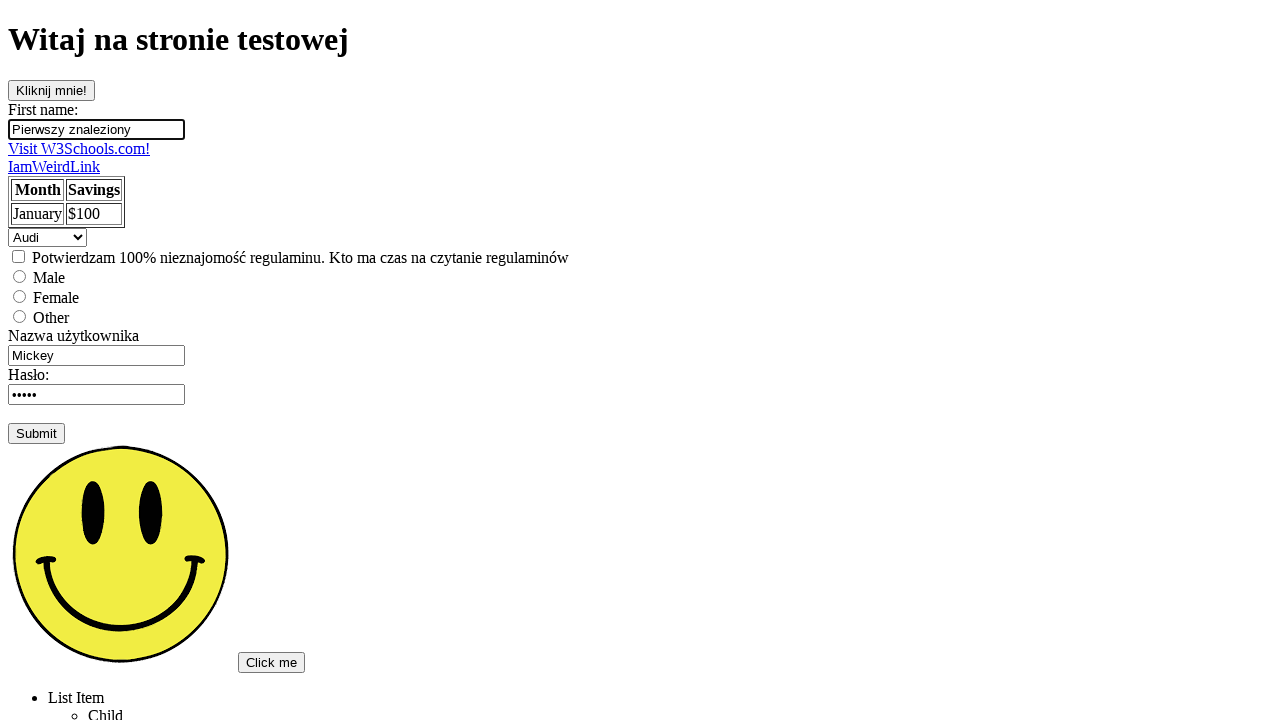

Located link containing partial text 'Visit'
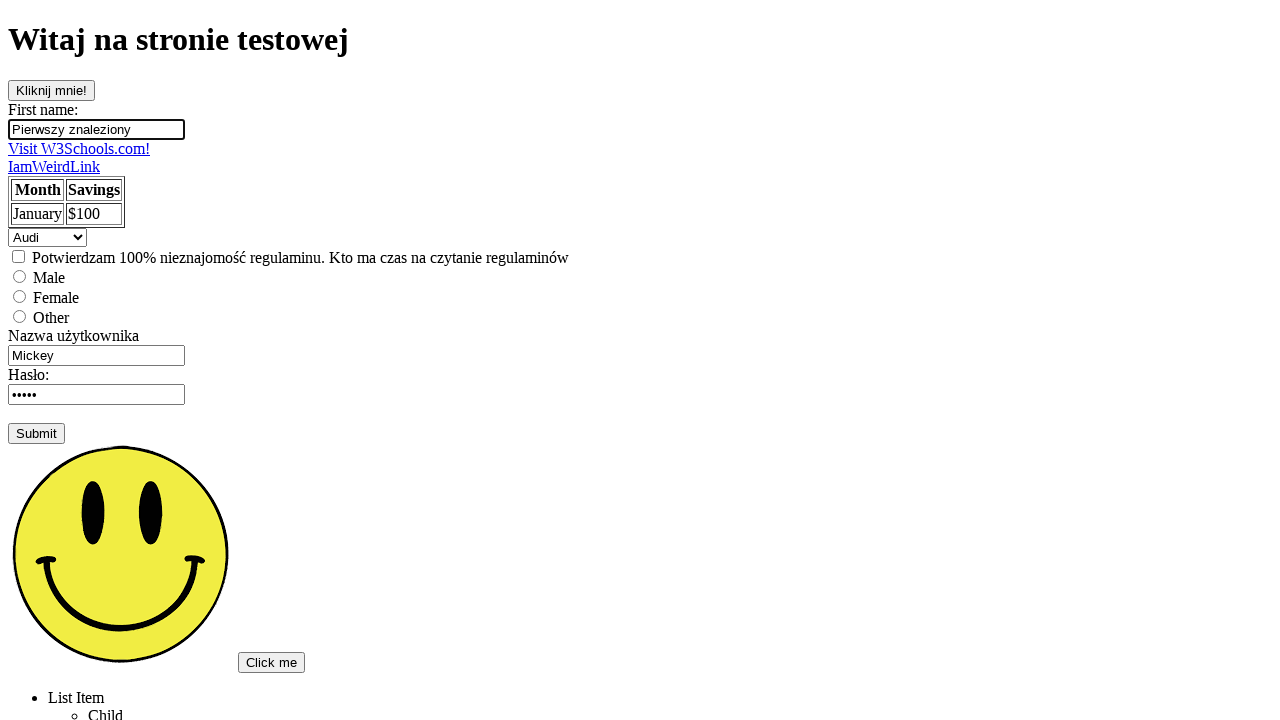

Verified partial text search result matches expected value
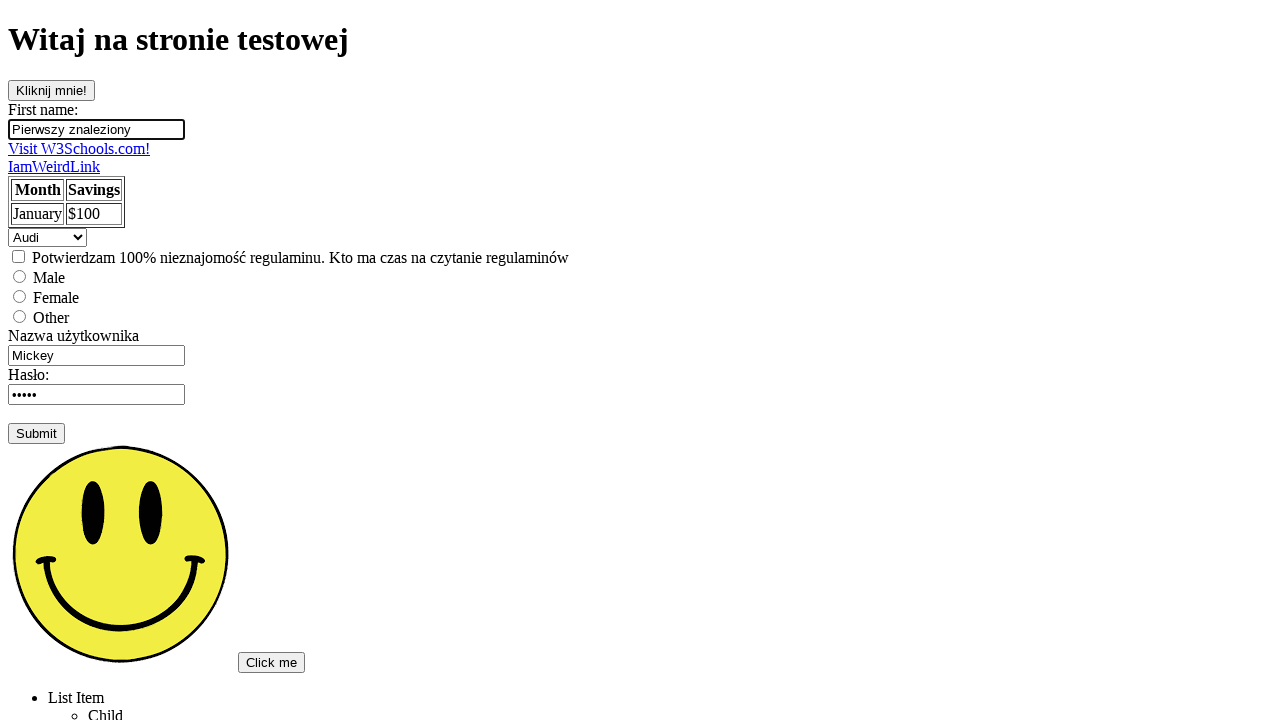

Found all elements on page using XPath wildcard
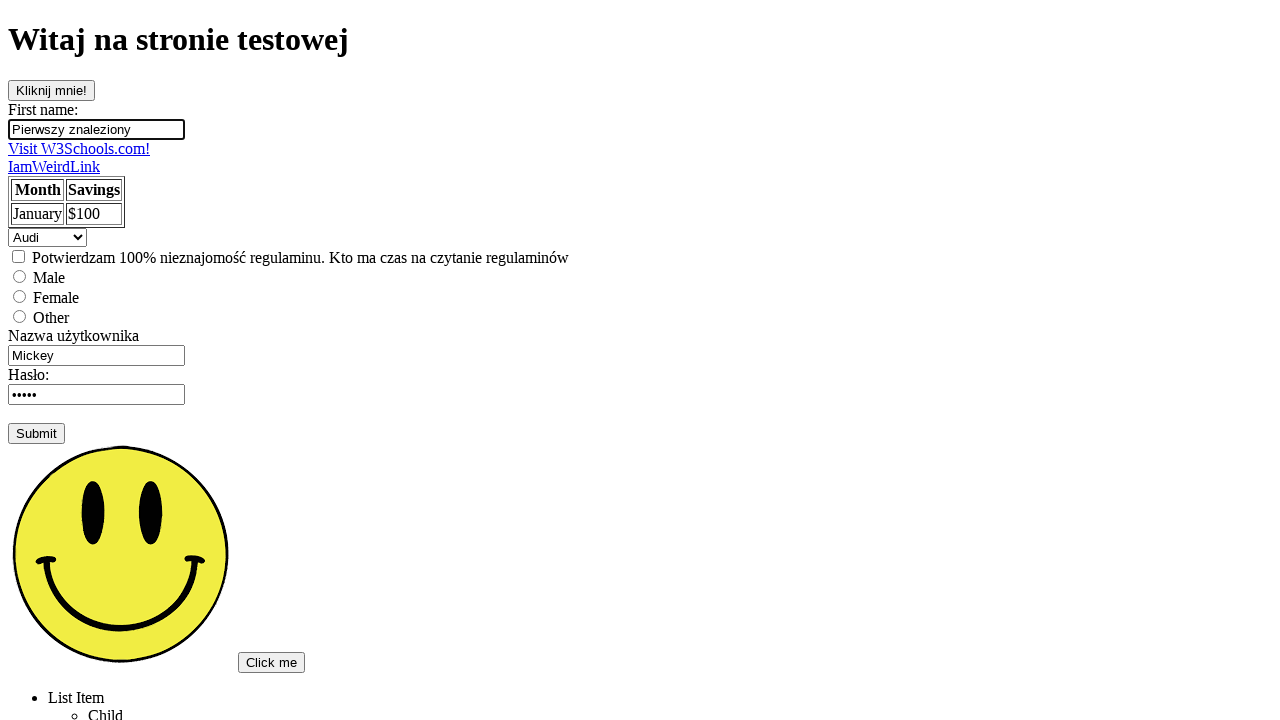

Located second input element using positional XPath
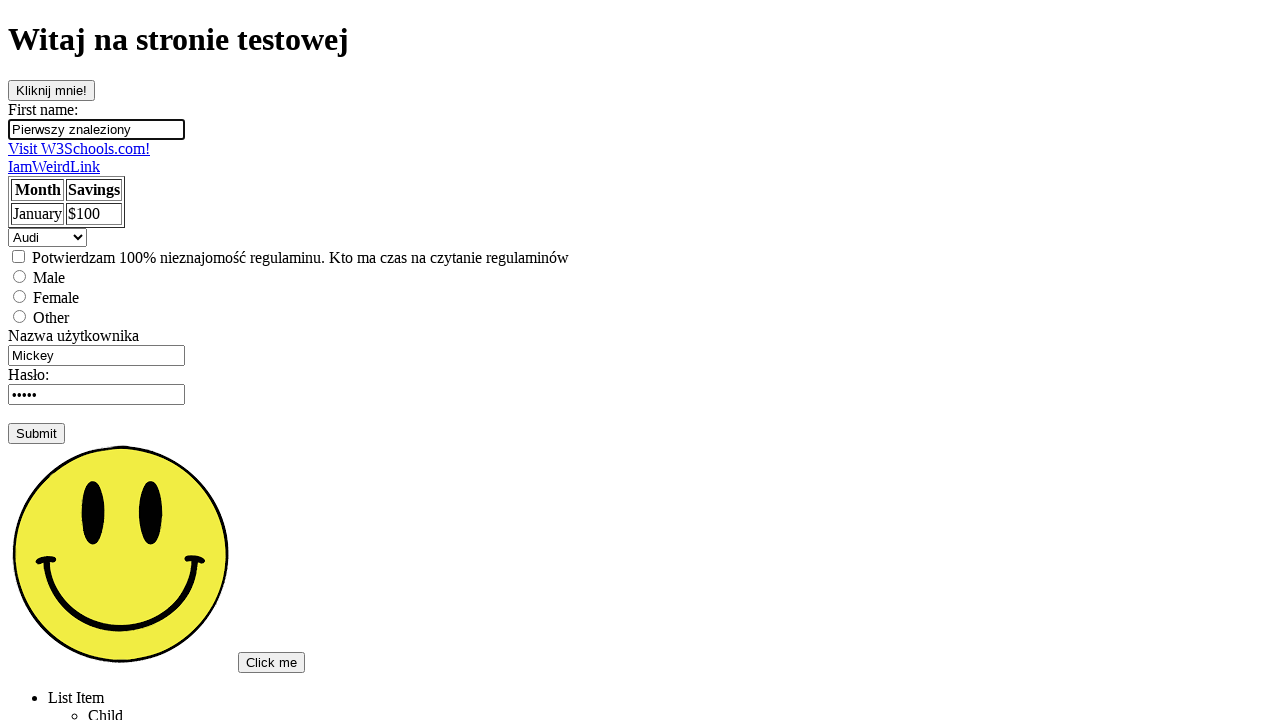

Located last input element using last() function
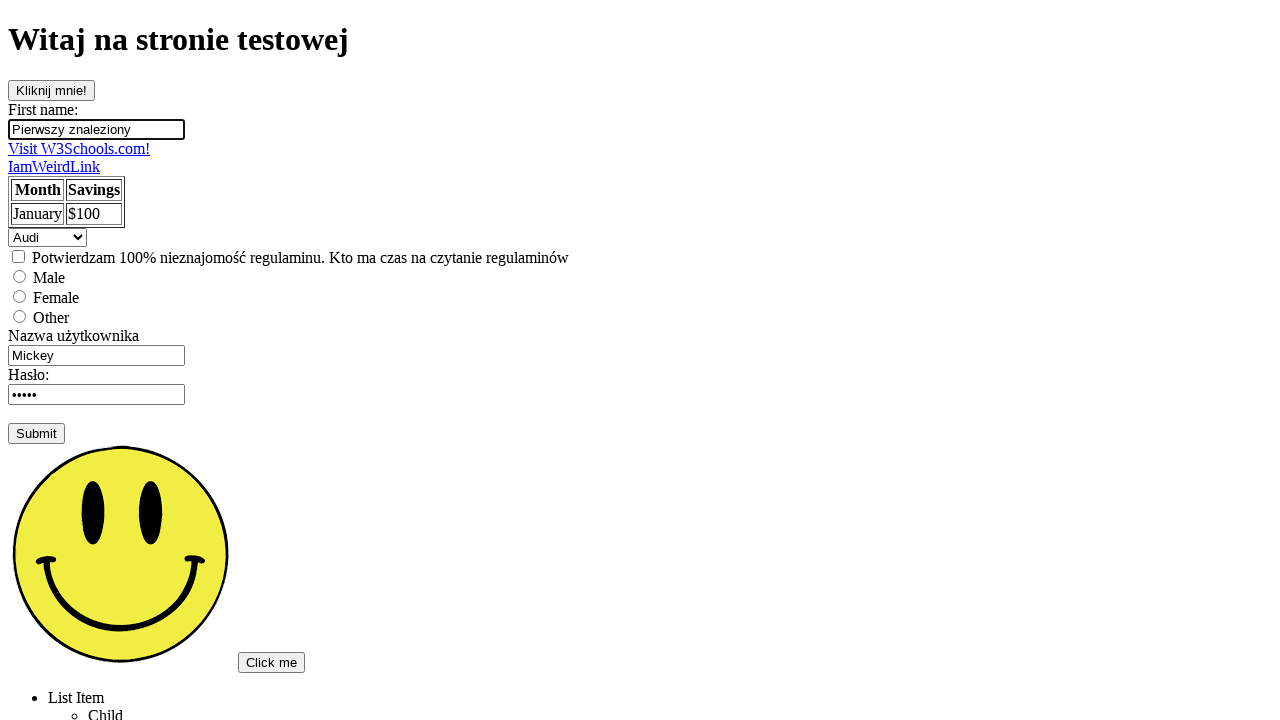

Found all elements with name attribute
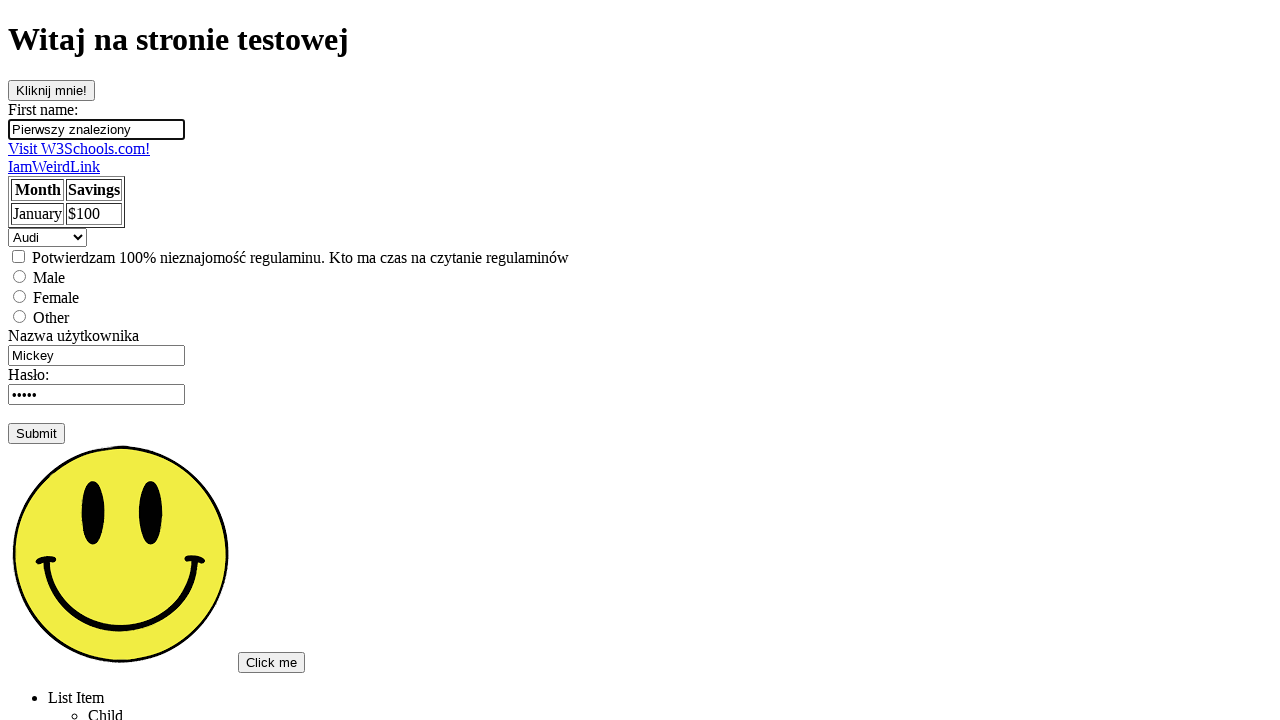

Found button with id='clickOnMe' using attribute selector
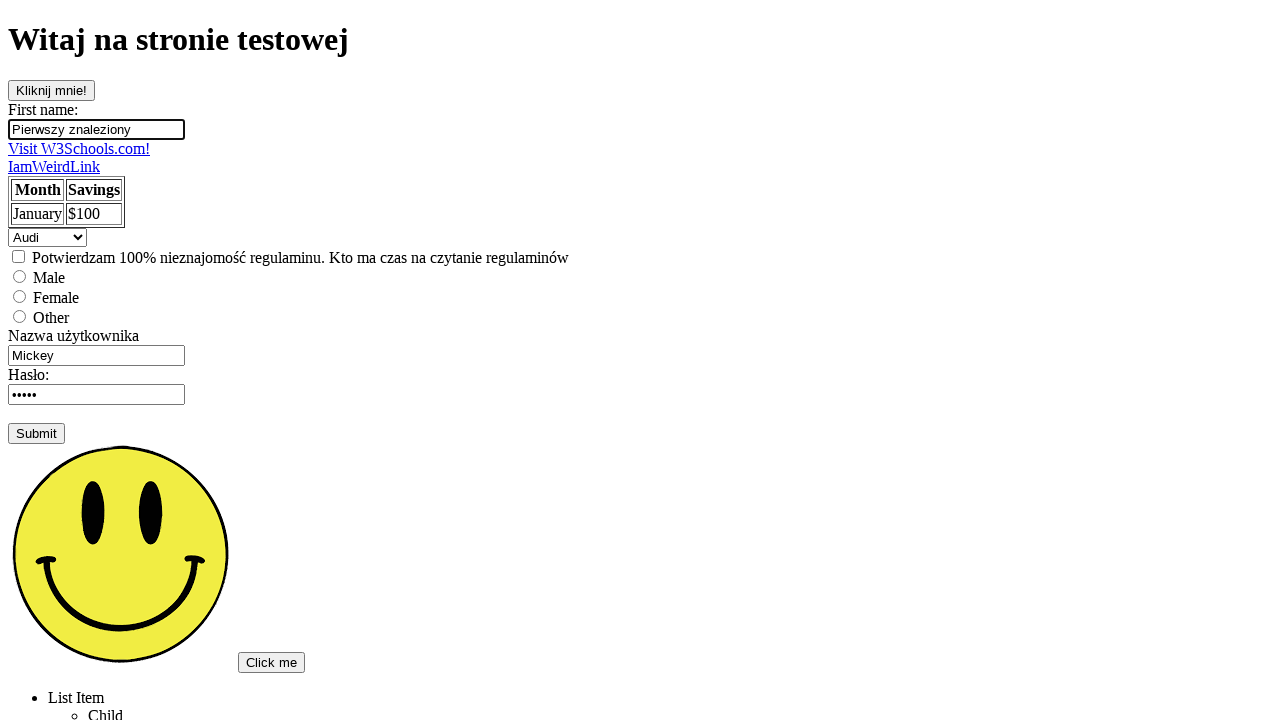

Found button with id not equal to 'clickOnMe'
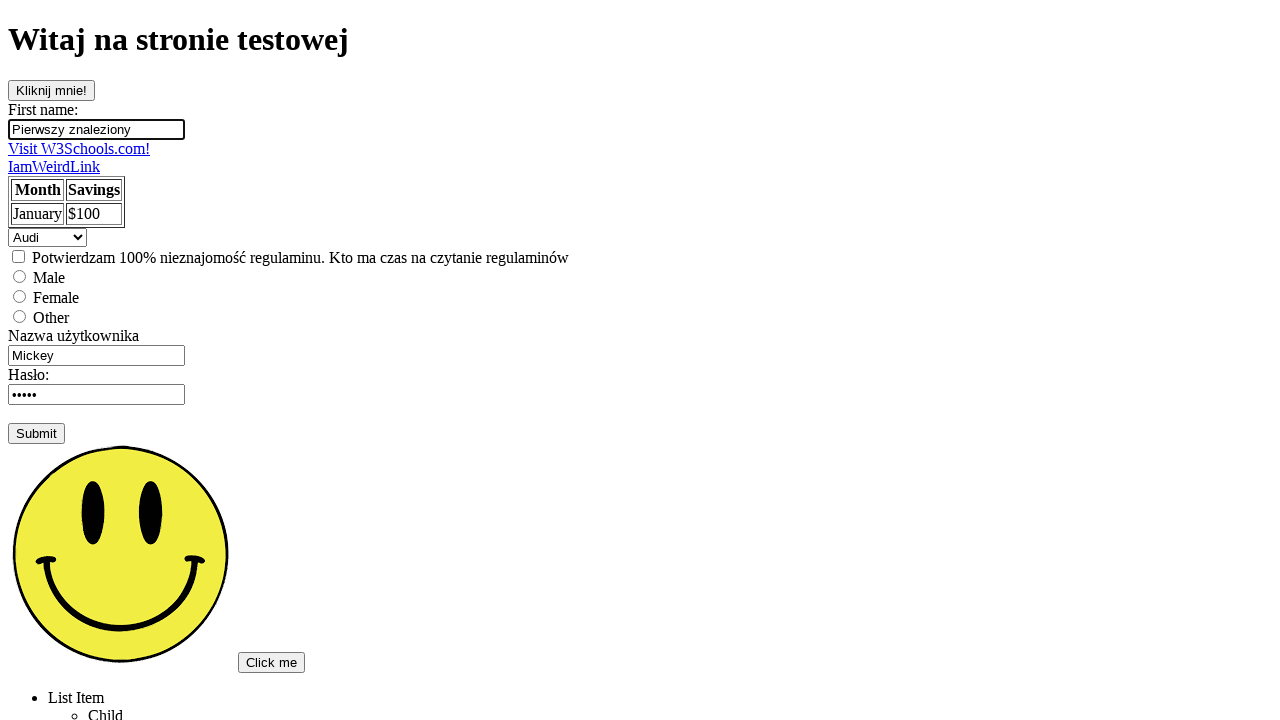

Found element with name attribute containing 'ame'
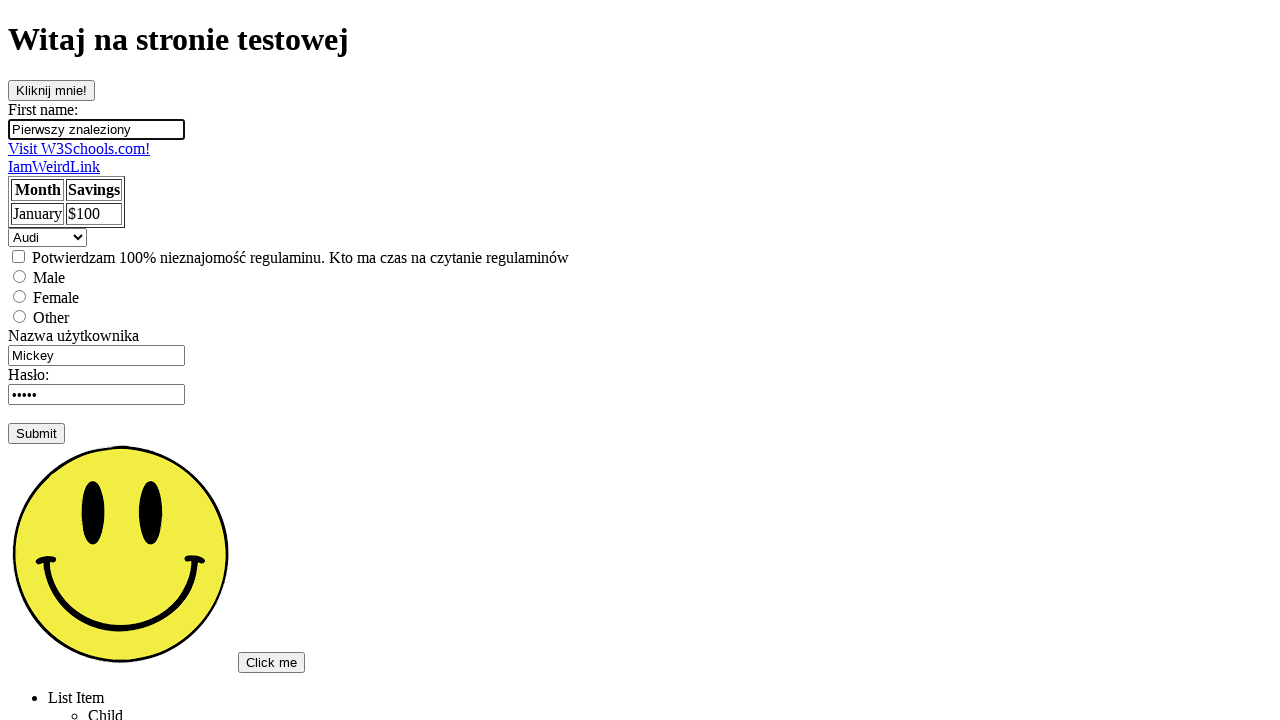

Found element with name attribute starting with 'user'
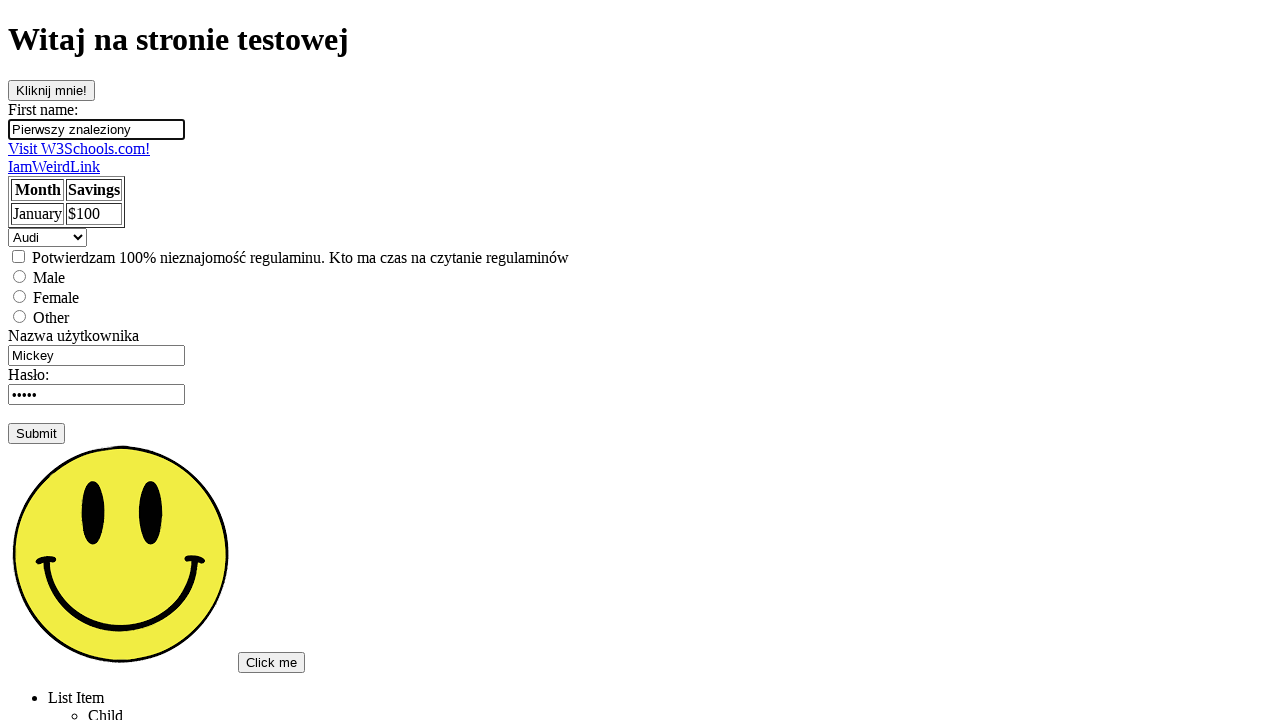

Found ul element as direct child of div using child axis
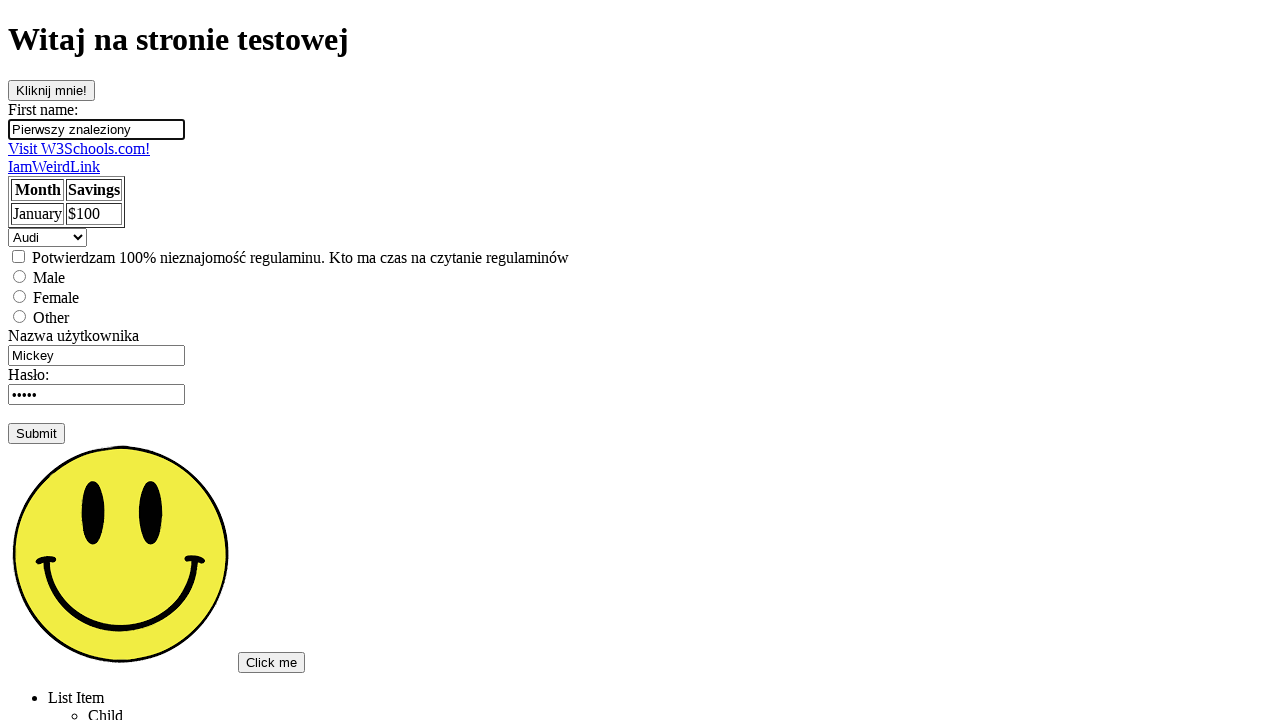

Found first descendant element of div using descendant axis
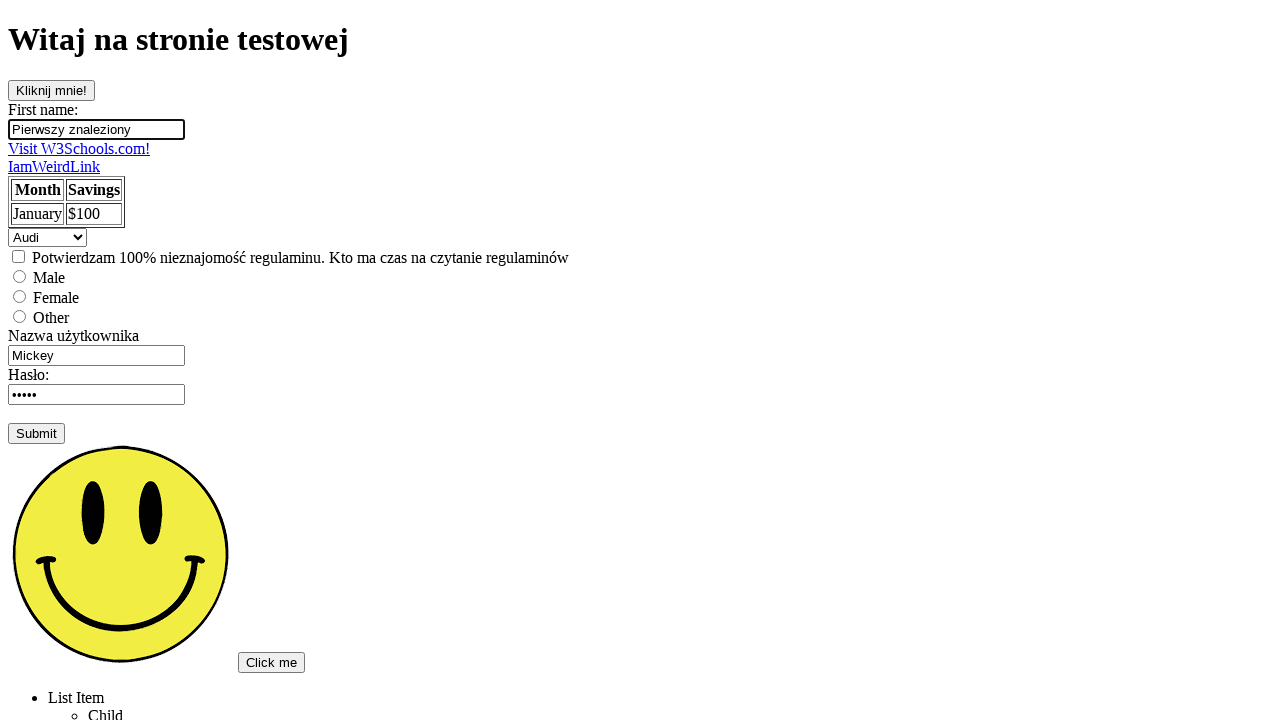

Found parent element of div using parent axis
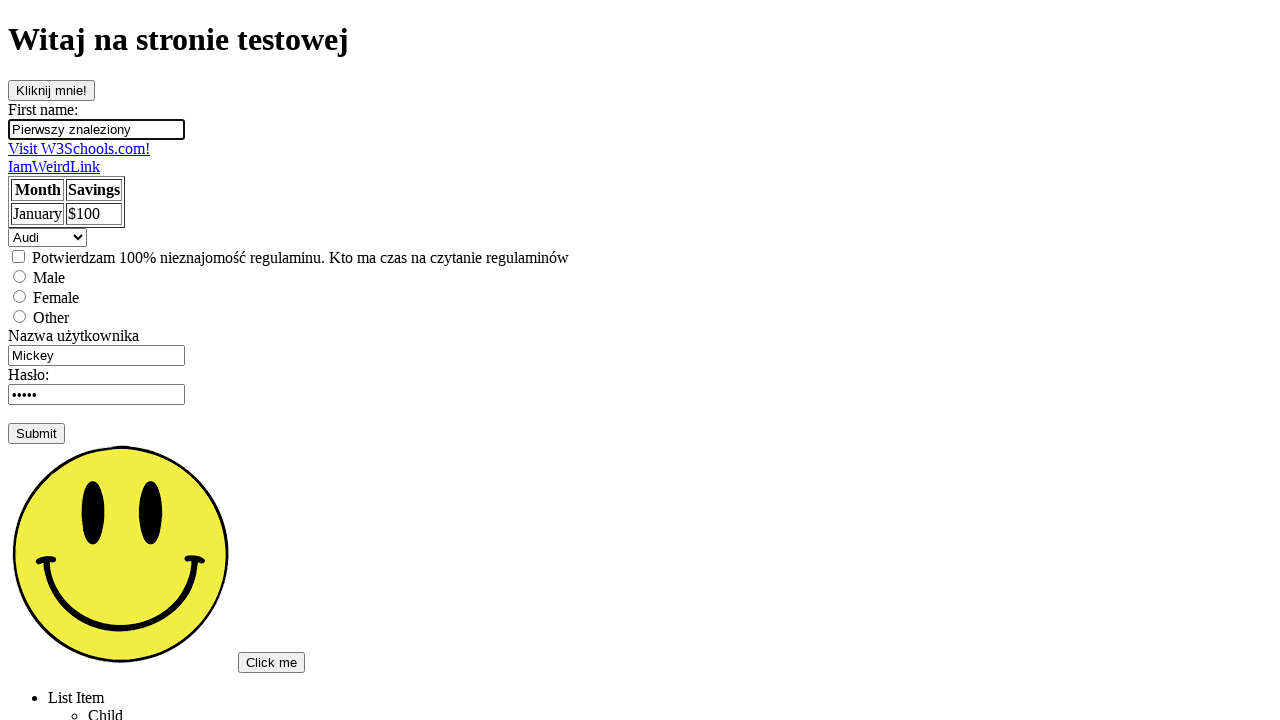

Found grandparent element of div
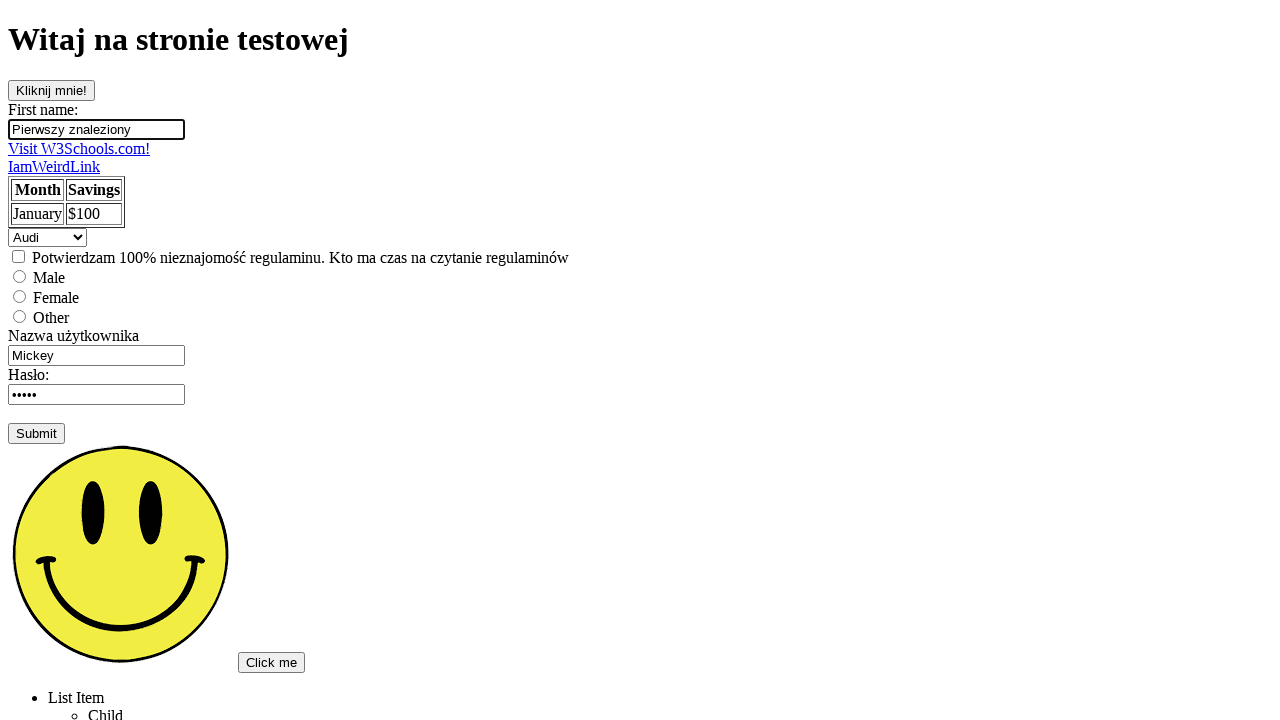

Found ancestor element of div using ancestor axis
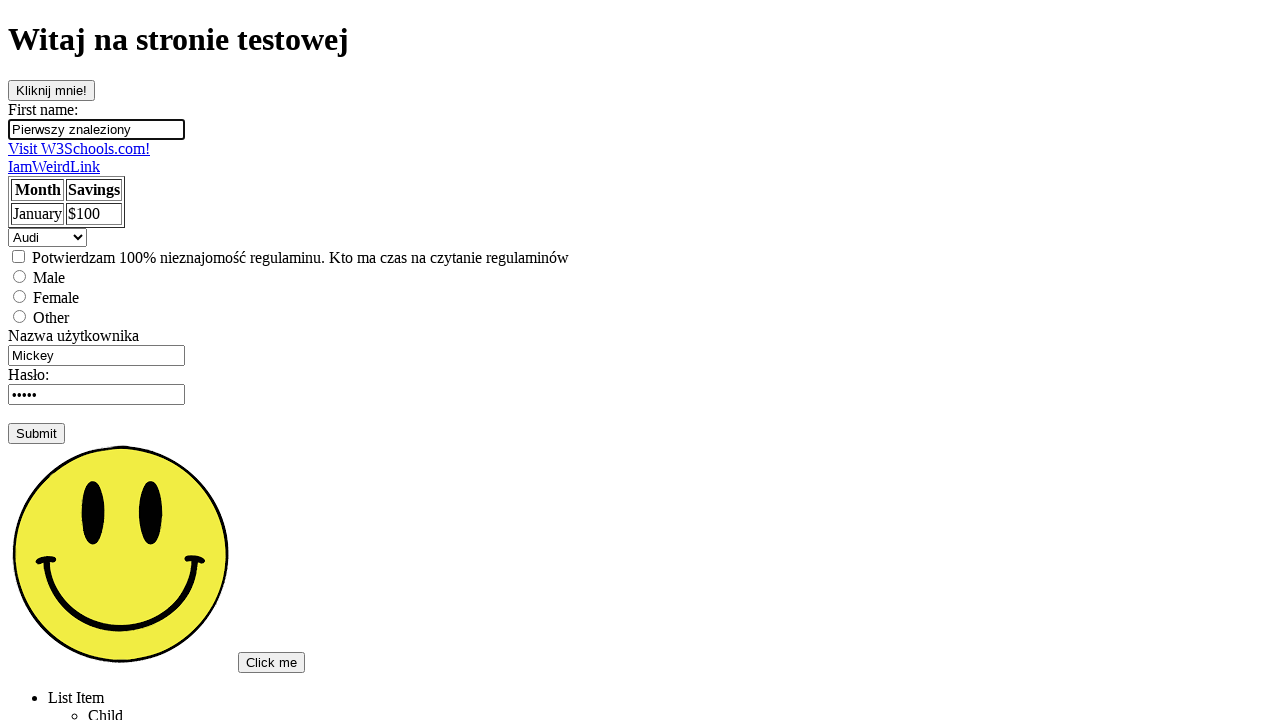

Found first element following img using following axis
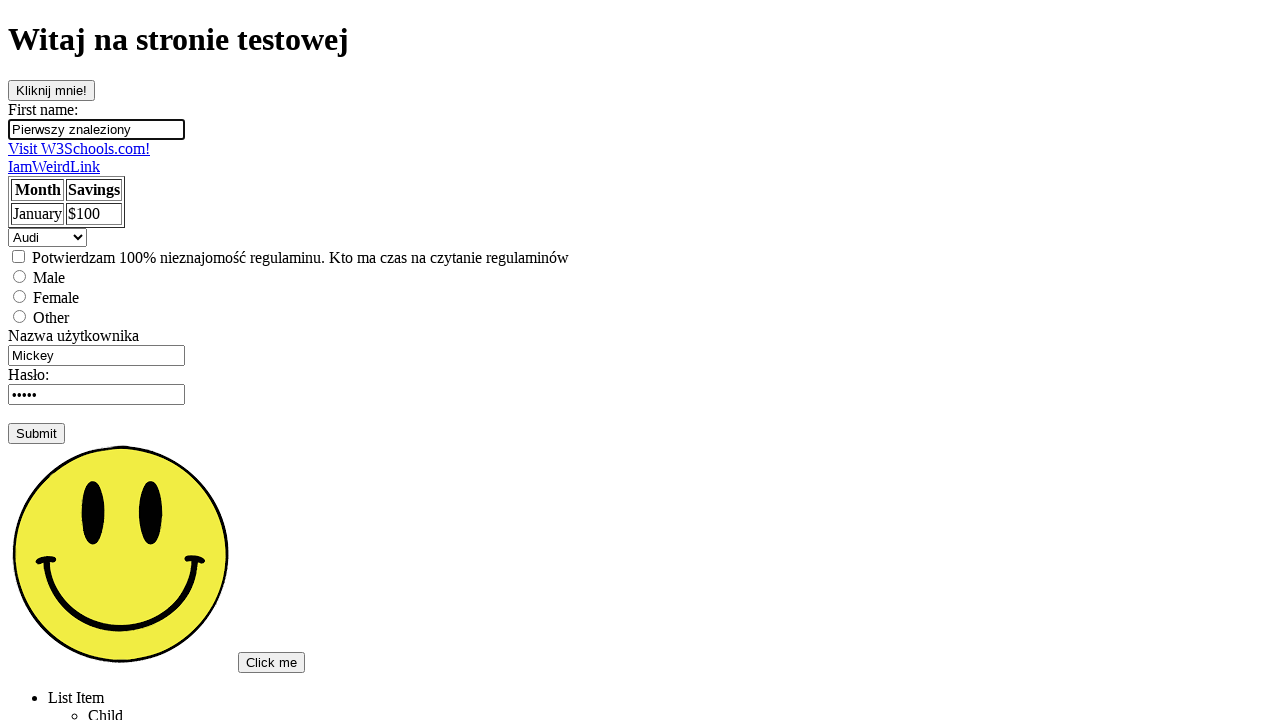

Found following sibling of img element
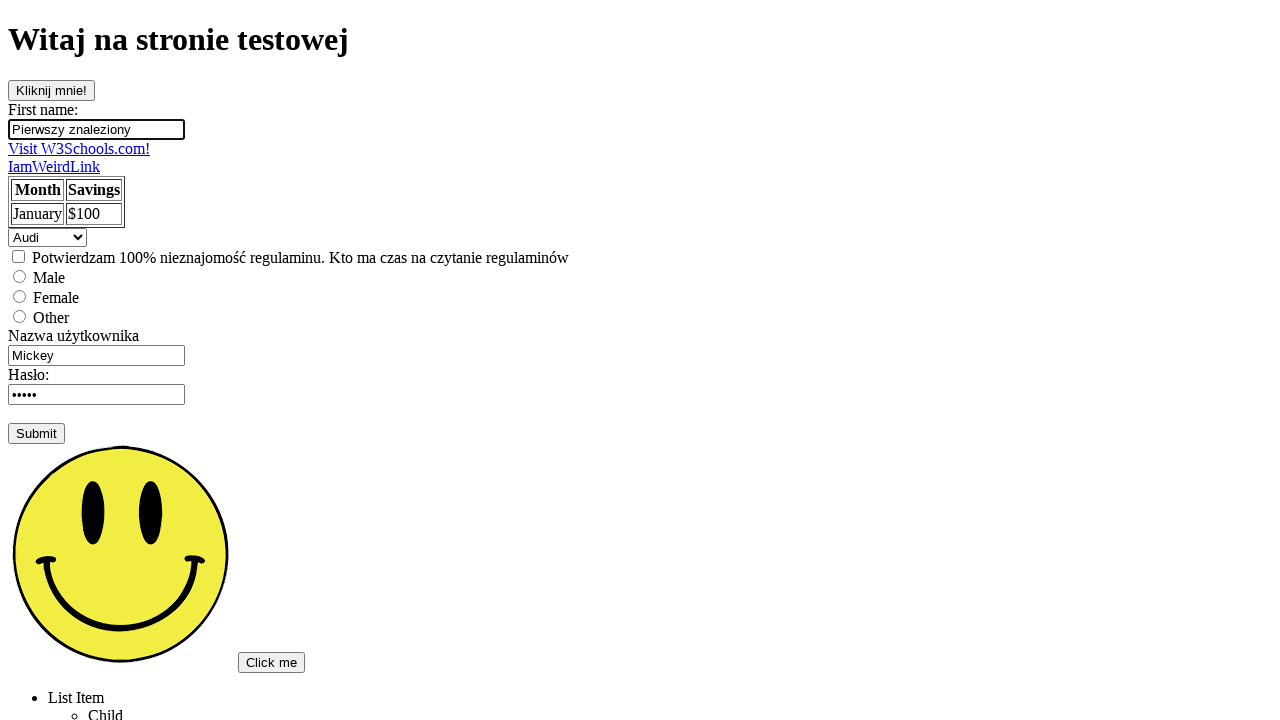

Found first element preceding img using preceding axis
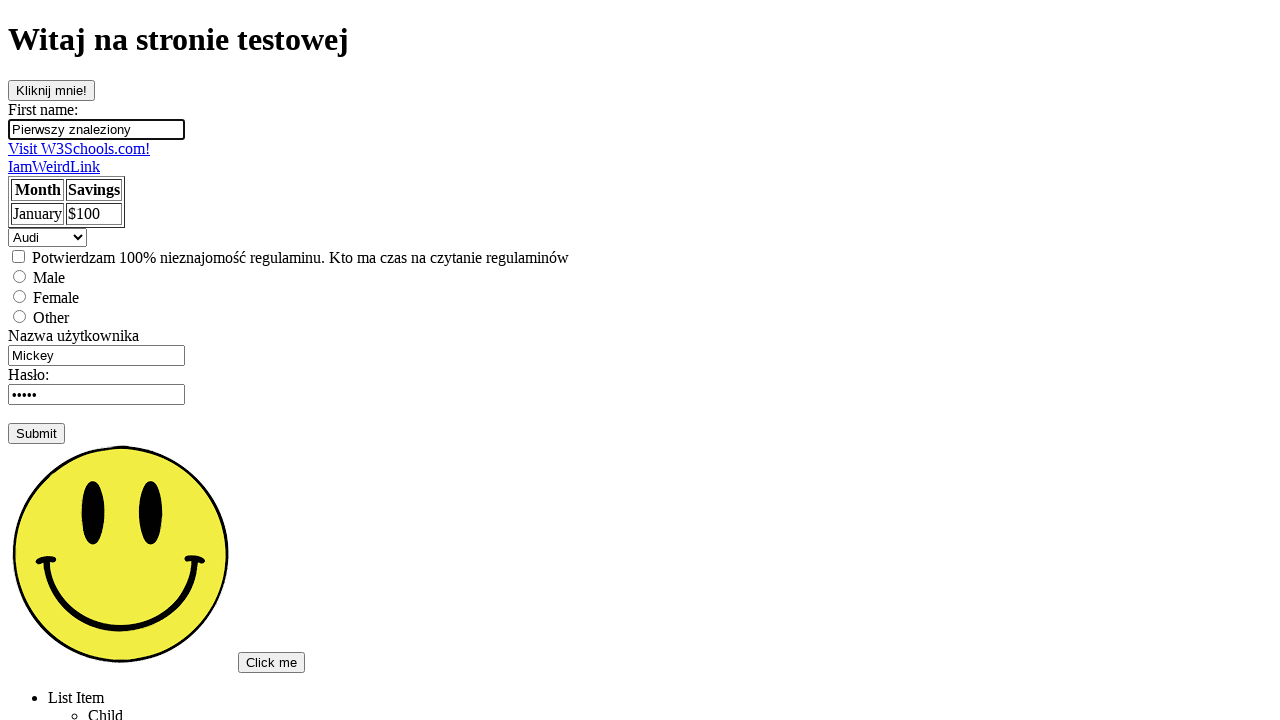

Found preceding sibling of img element
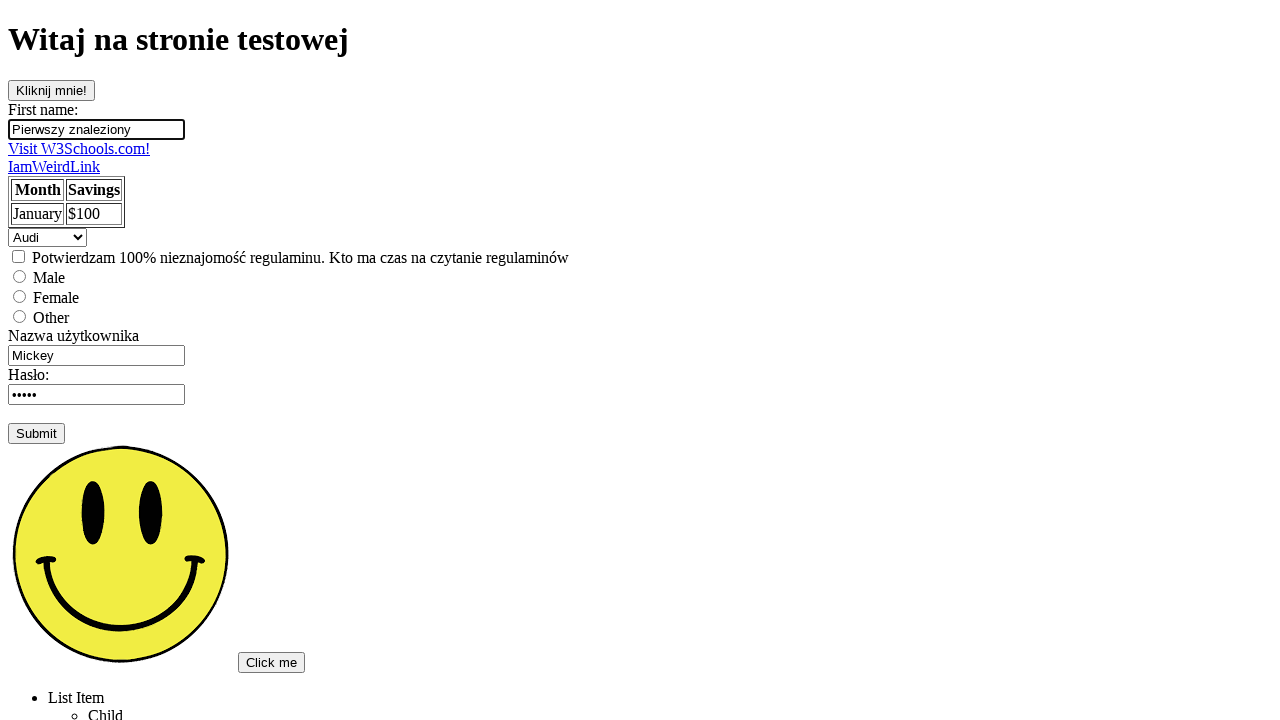

Found first element matching union of a or div elements
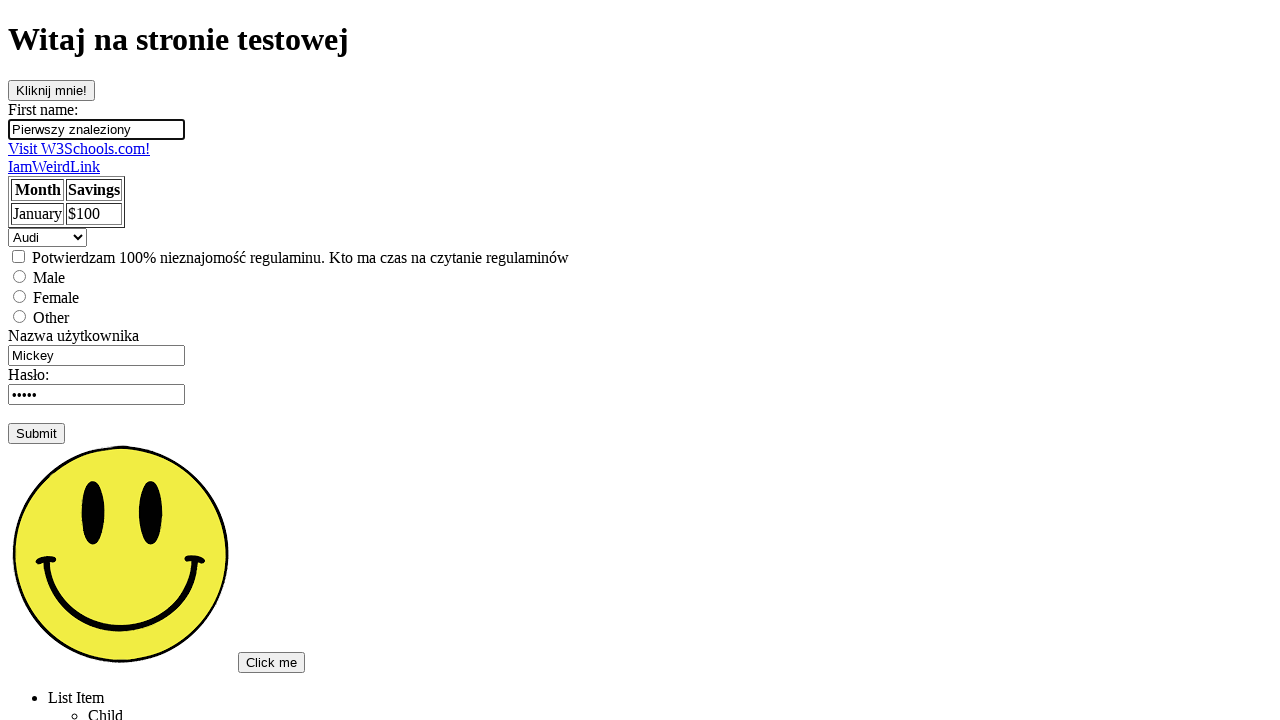

Found input with name='fname' AND id='fname' using logical AND
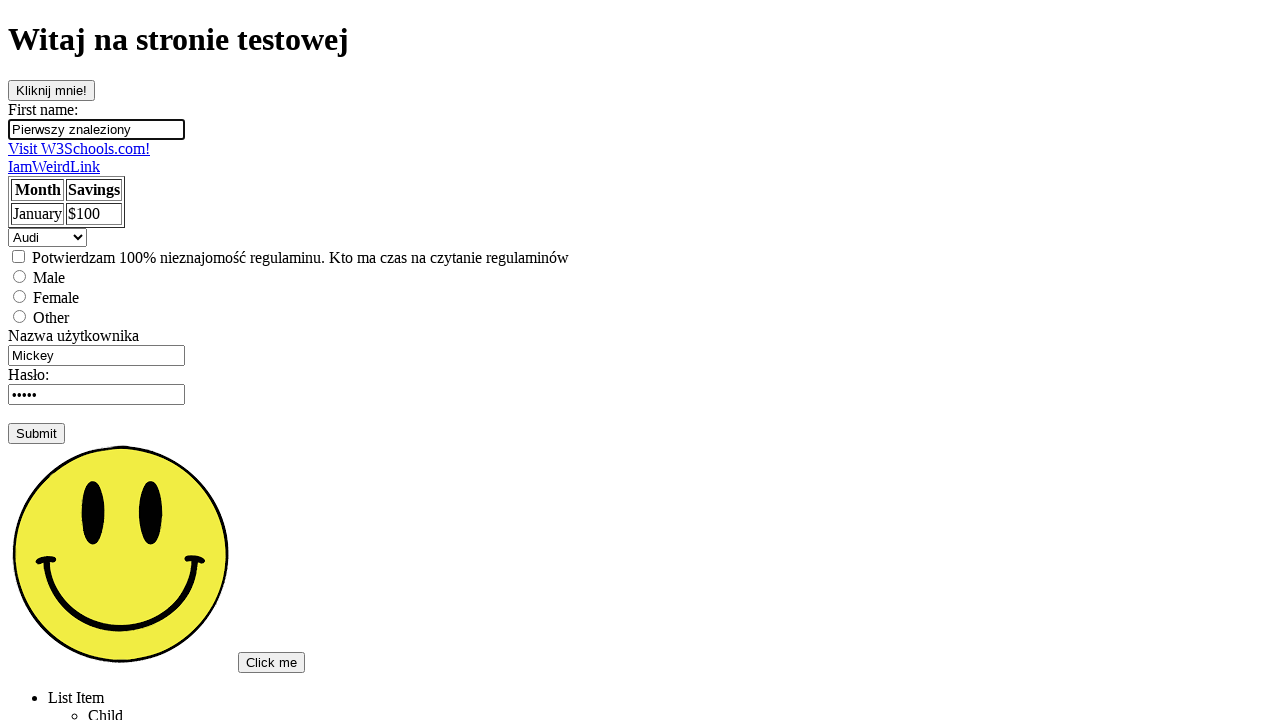

Found input with name='fname' OR id='fname' using logical OR
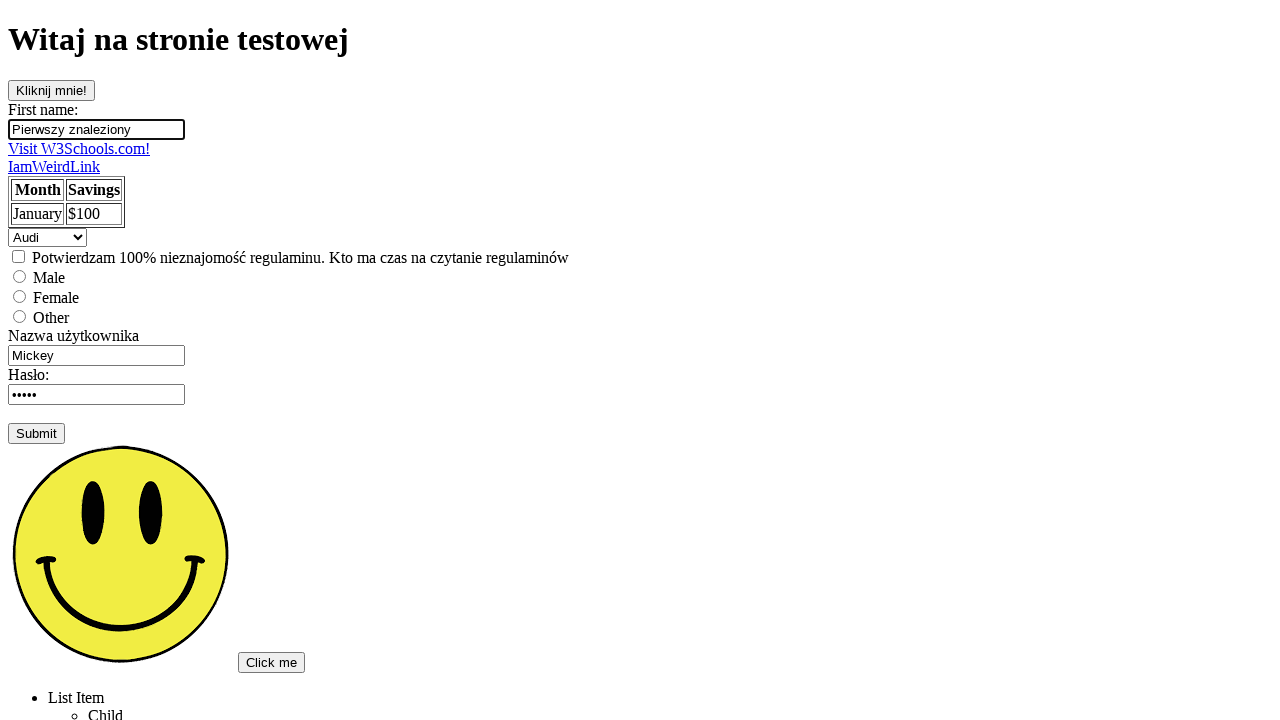

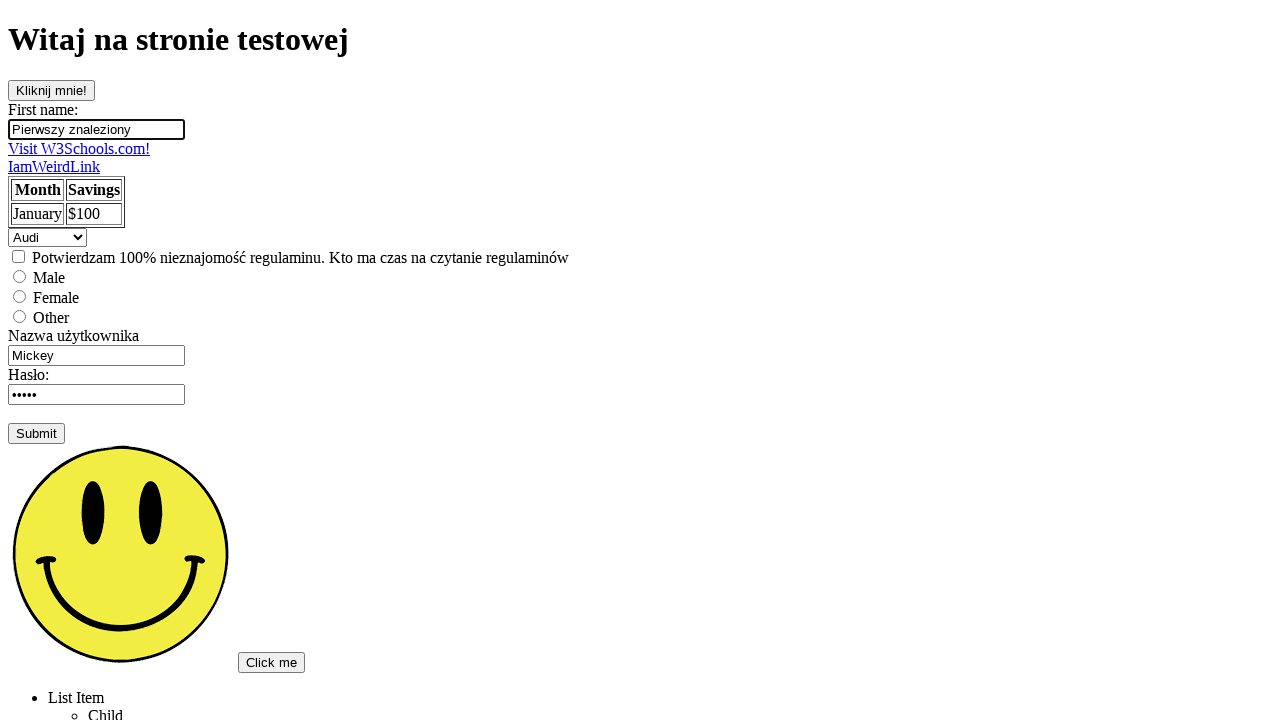